Tests the vegetable shopping site by searching for items containing 'ca', verifying 4 products are displayed, and adding 'Cashews' to the cart

Starting URL: https://rahulshettyacademy.com/seleniumPractise/#/

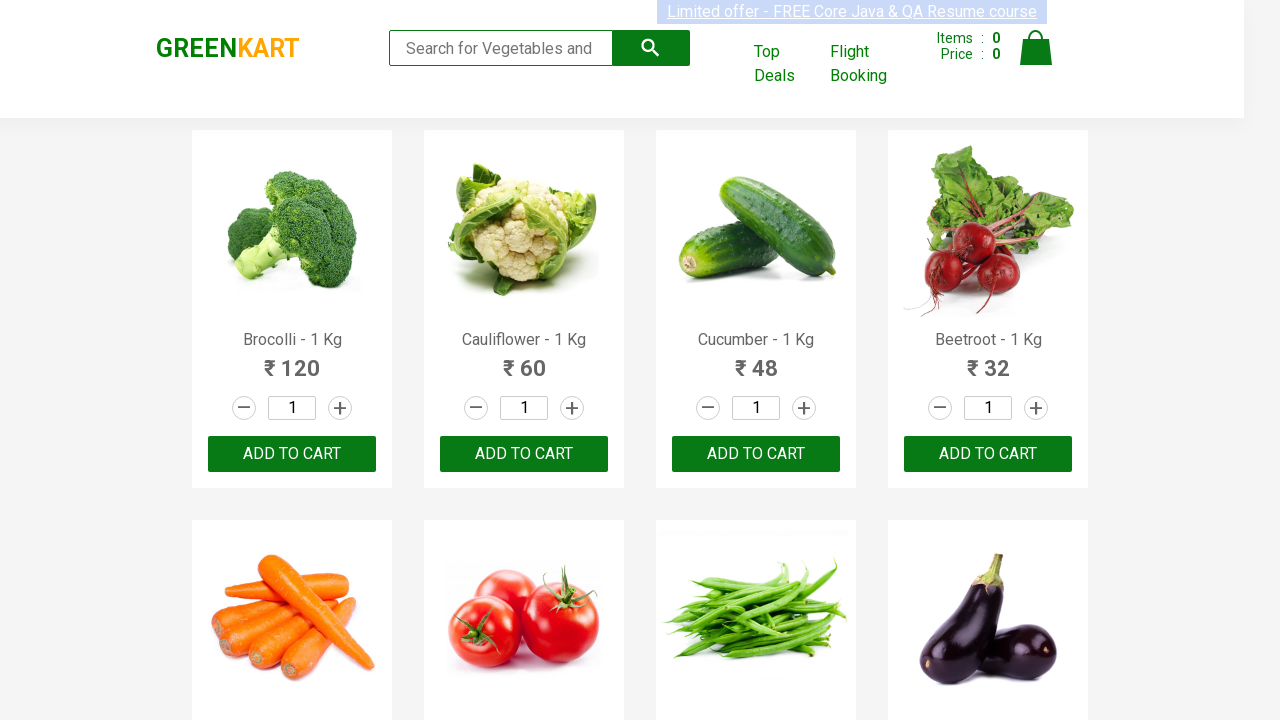

Filled search box with 'ca' on .search-keyword
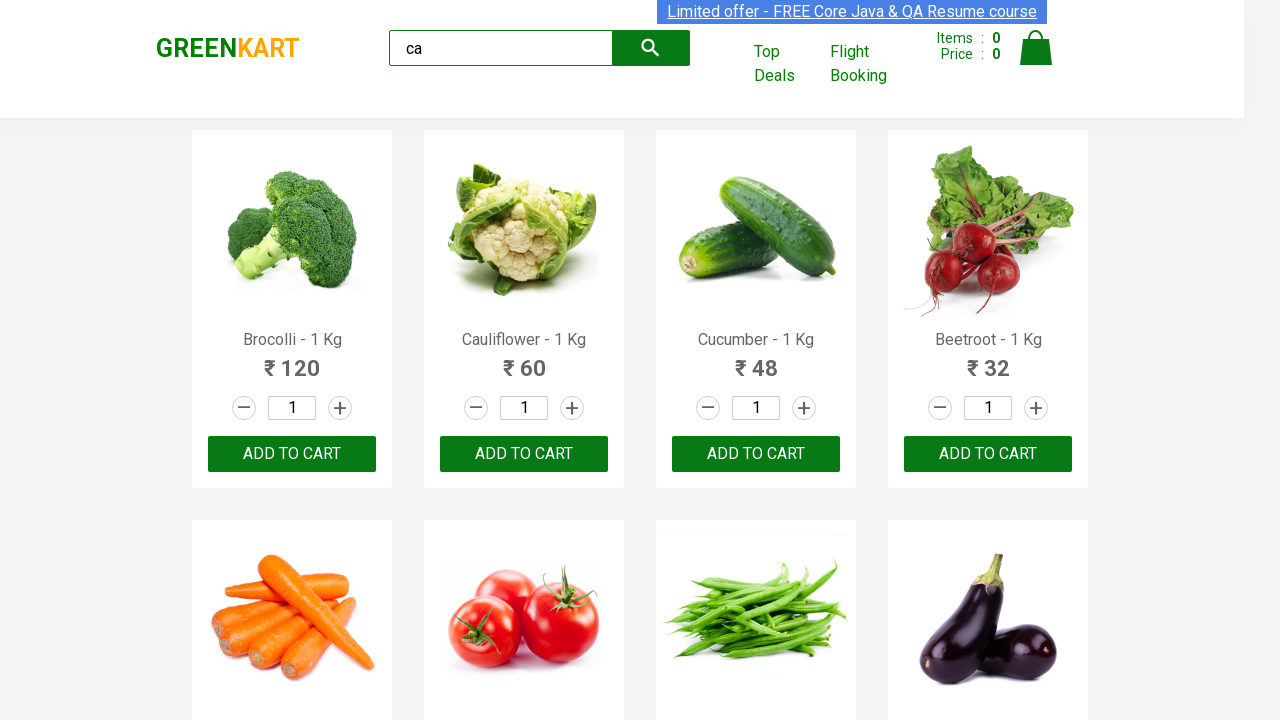

Waited 2 seconds for search results to load
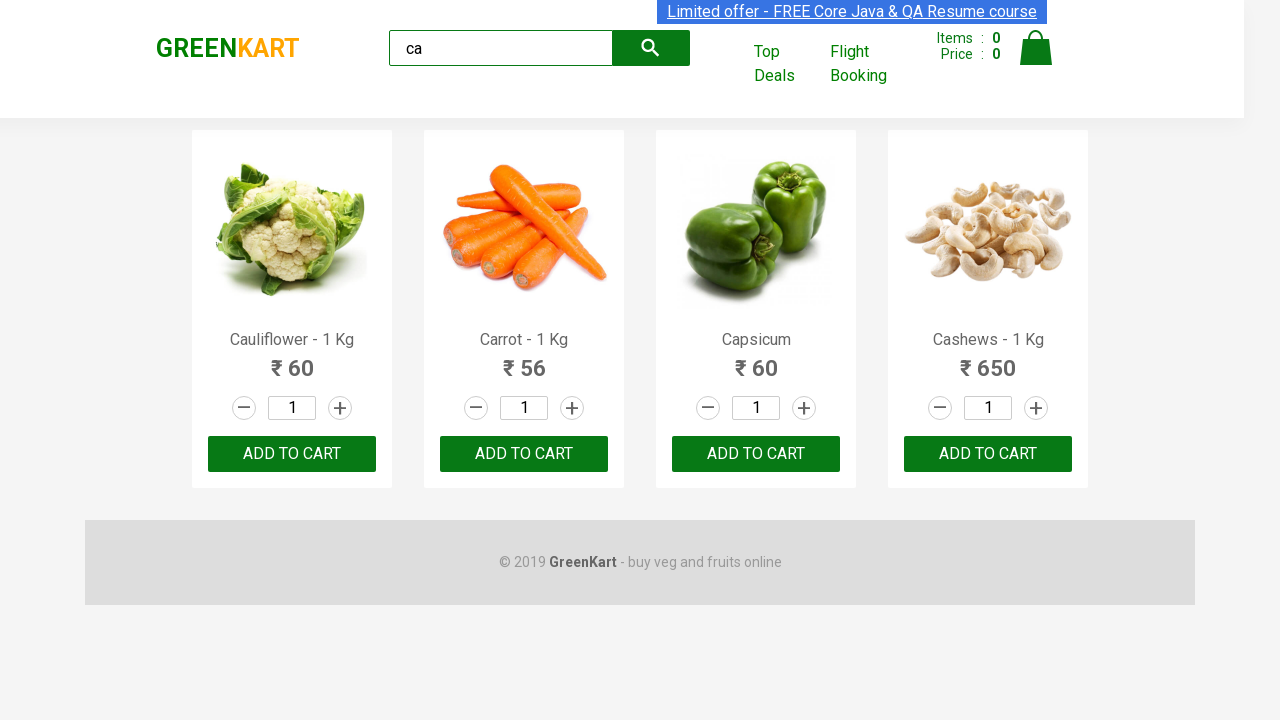

Verified that visible products are loaded
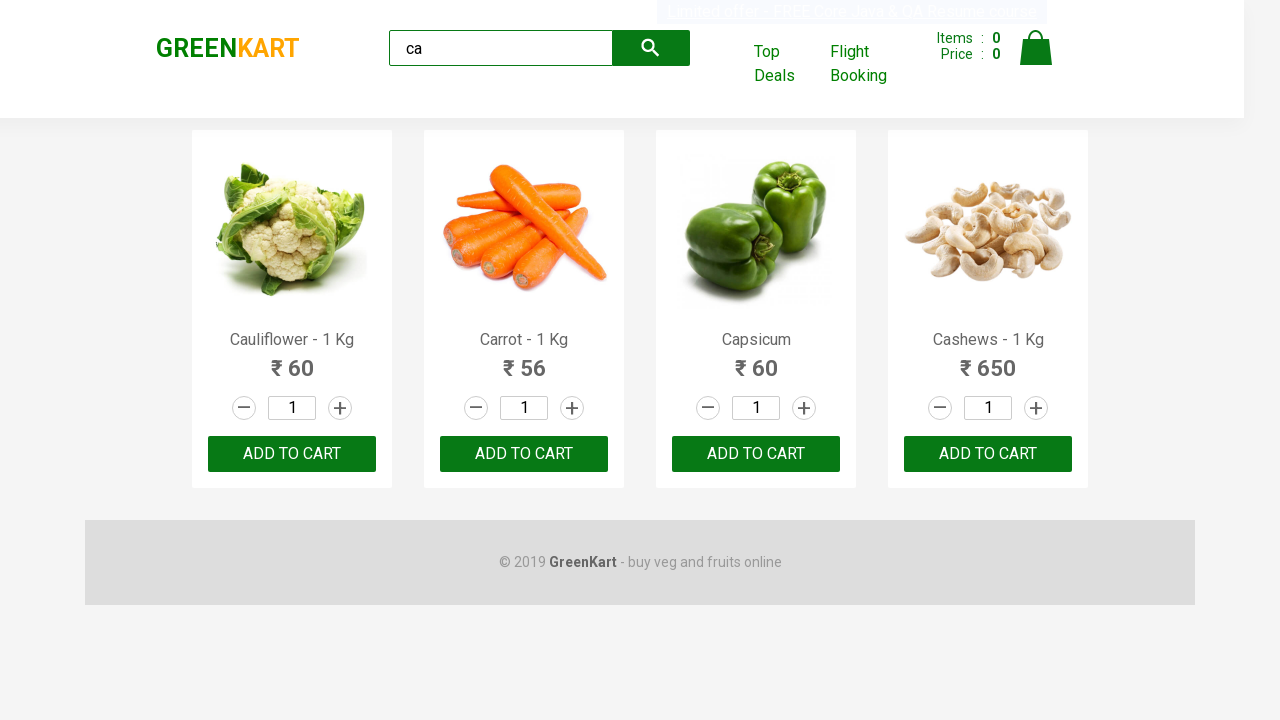

Located 4 product items matching search criteria
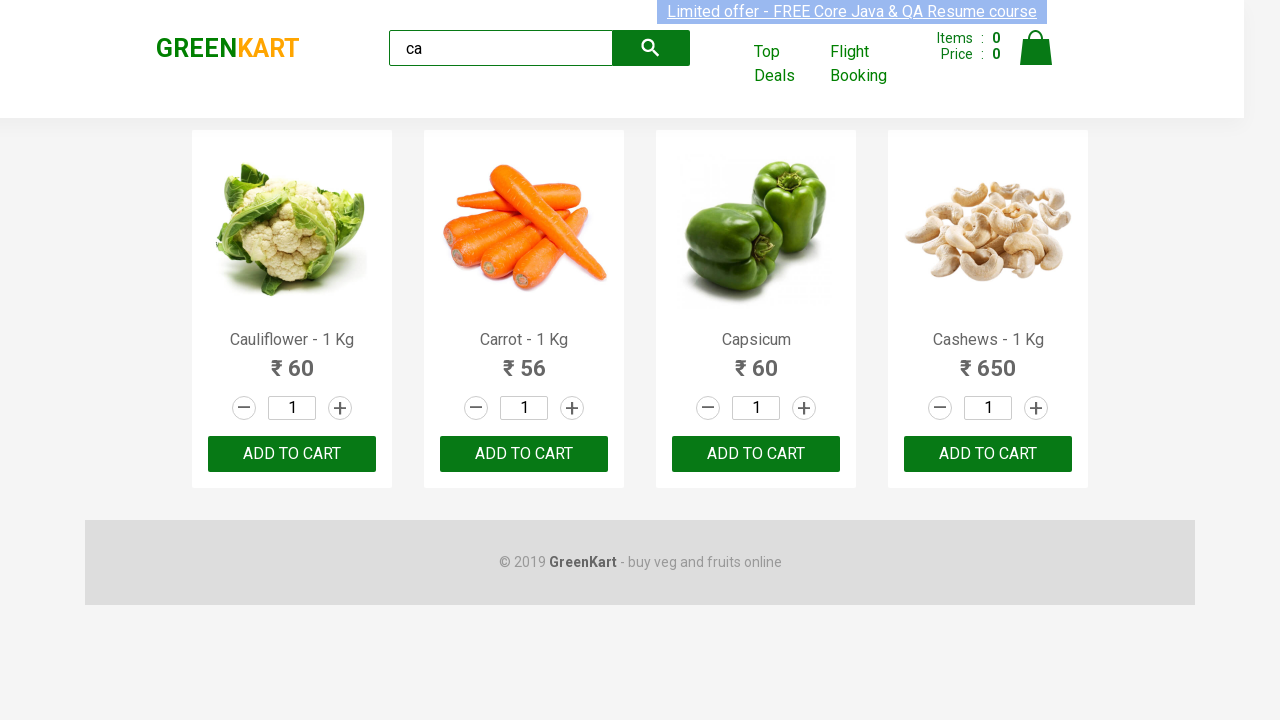

Found Cashews product and clicked Add to Cart button at (988, 454) on .products .product >> nth=3 >> button
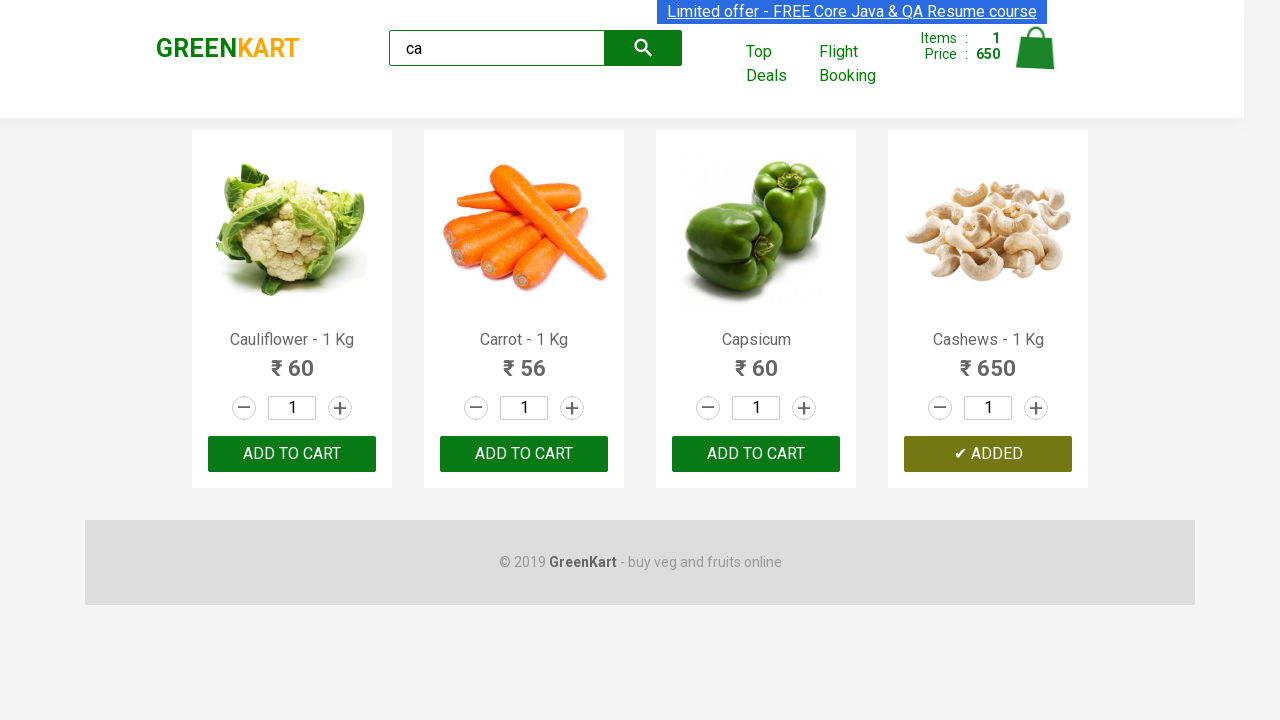

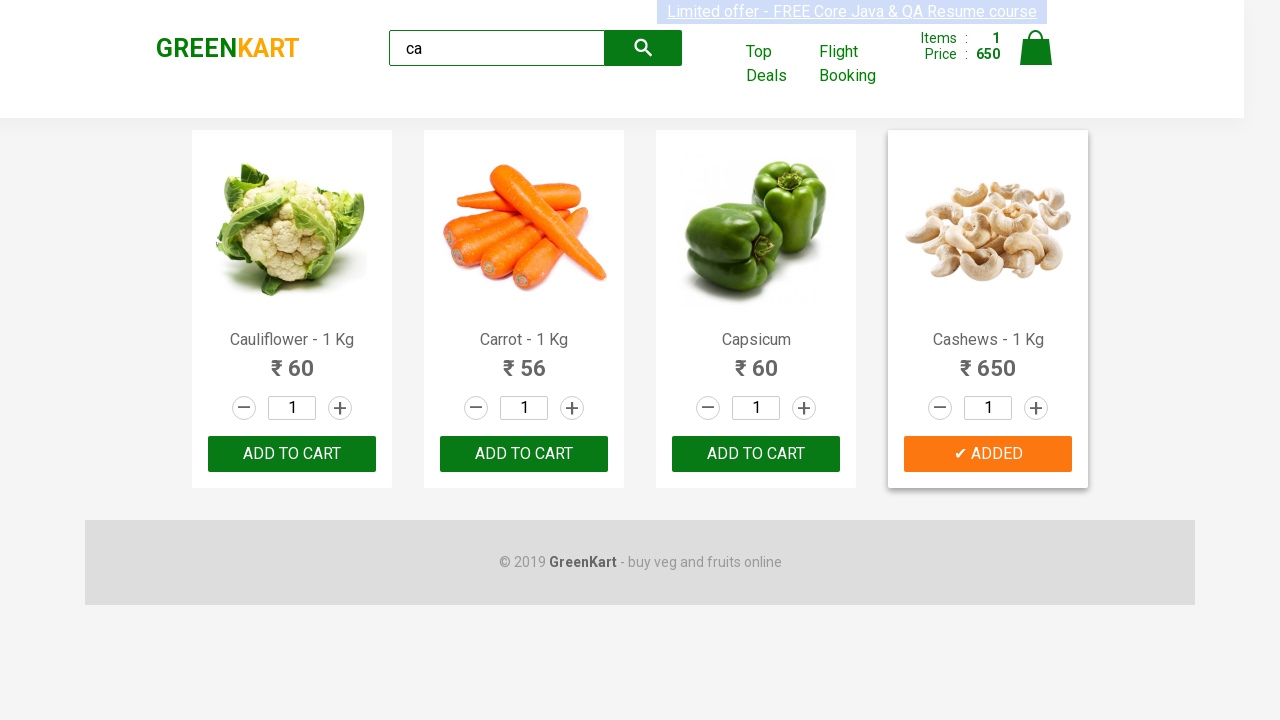